Tests the AngularJS homepage todo list functionality by adding a new todo item, verifying it appears in the list, and marking it as complete.

Starting URL: https://angularjs.org

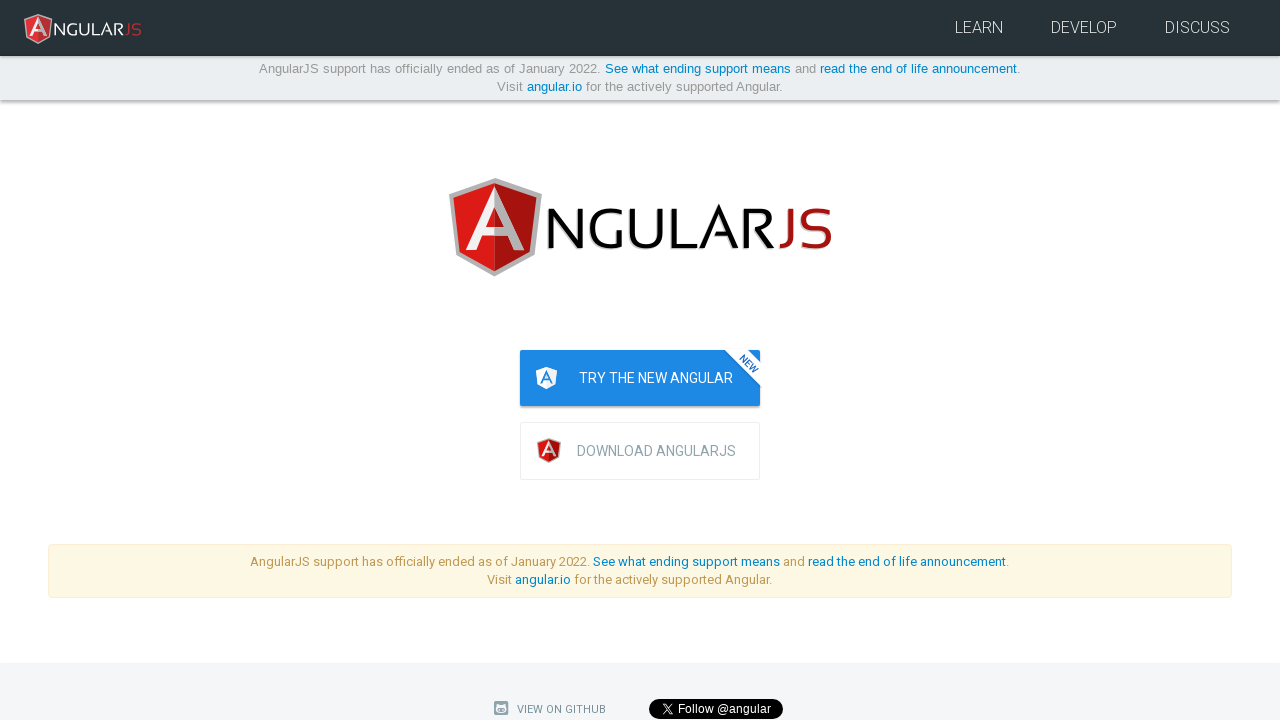

Filled todo input field with 'write first protractor test' on input[ng-model='todoList.todoText']
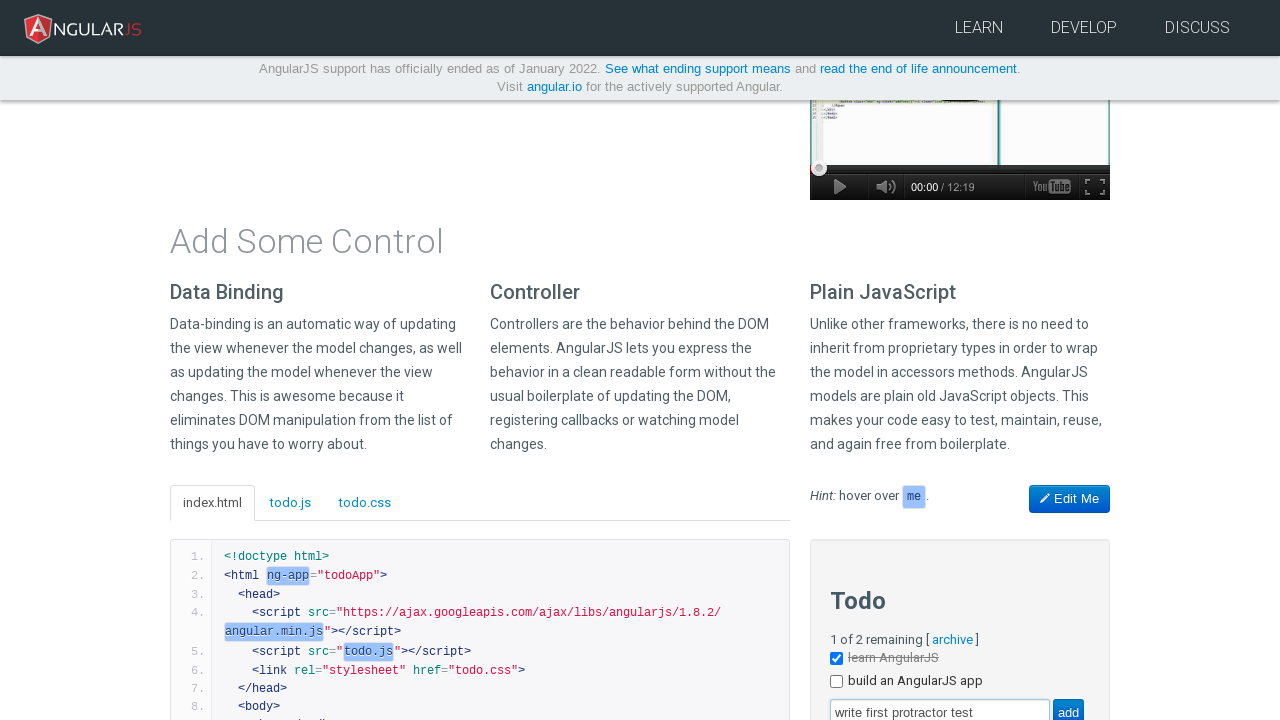

Clicked the add button to create new todo at (1068, 706) on [value='add']
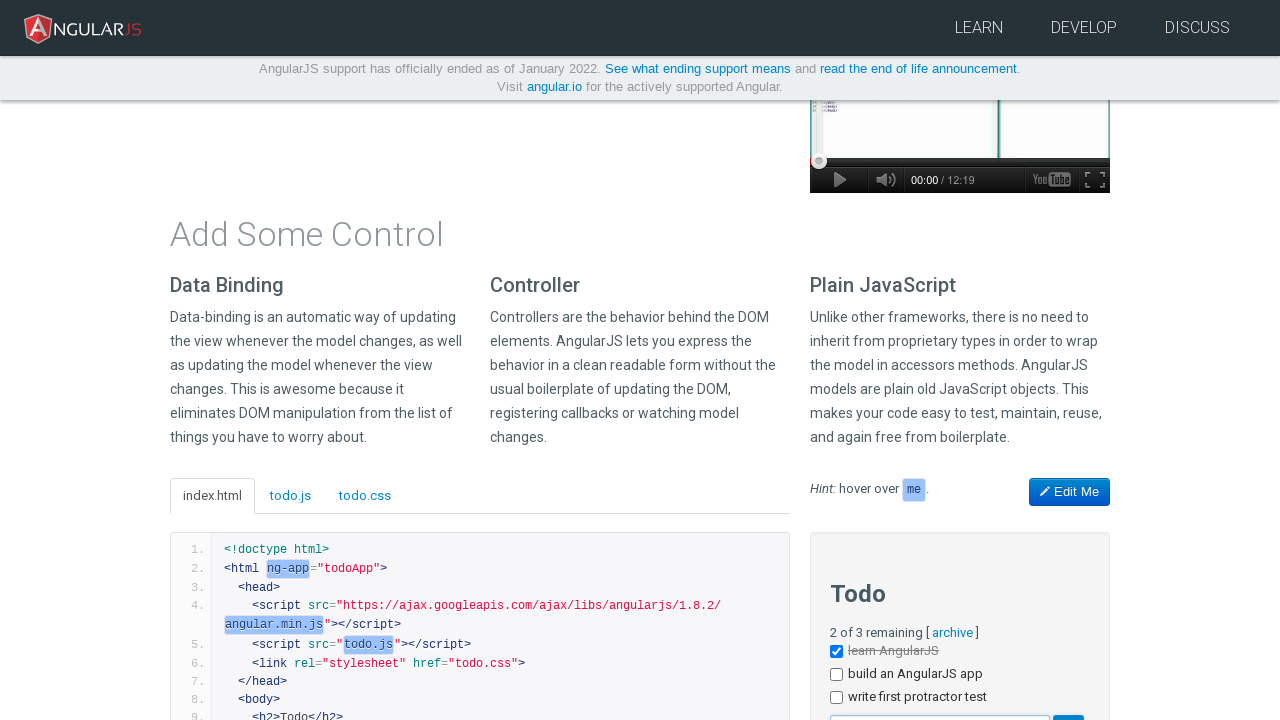

Waited for todo list to update with new incomplete item
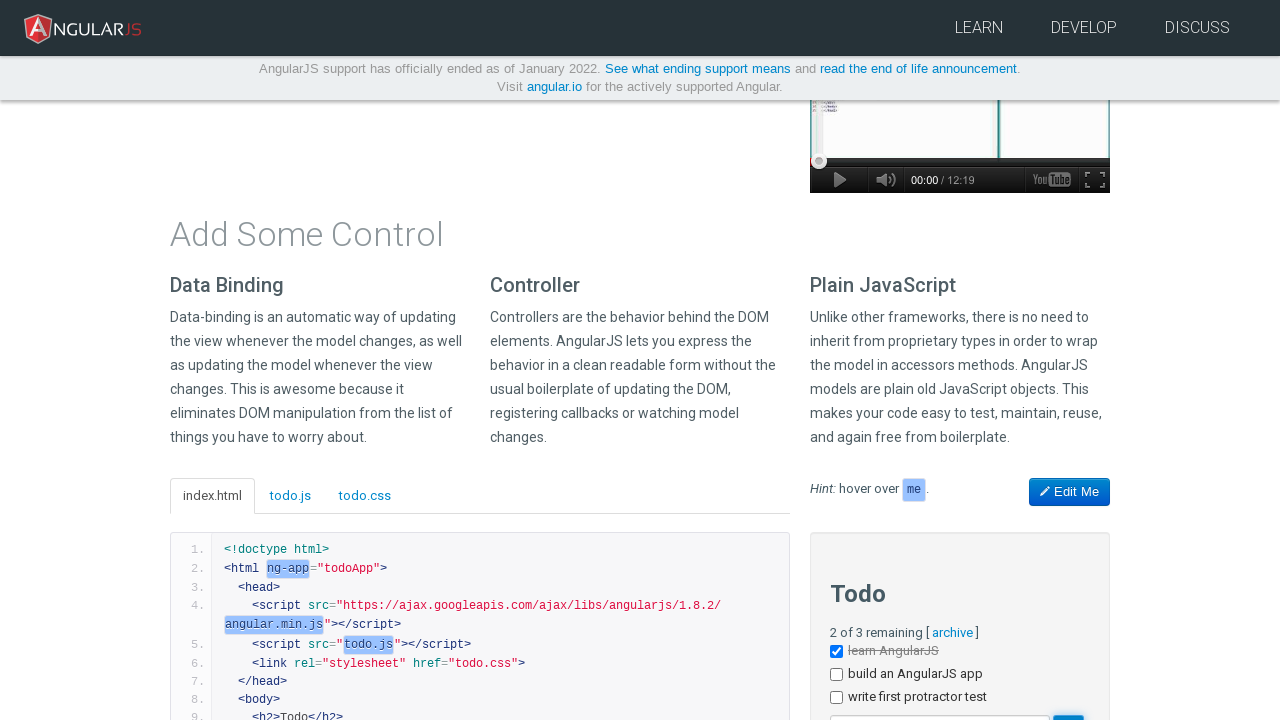

Located all todo items in the list
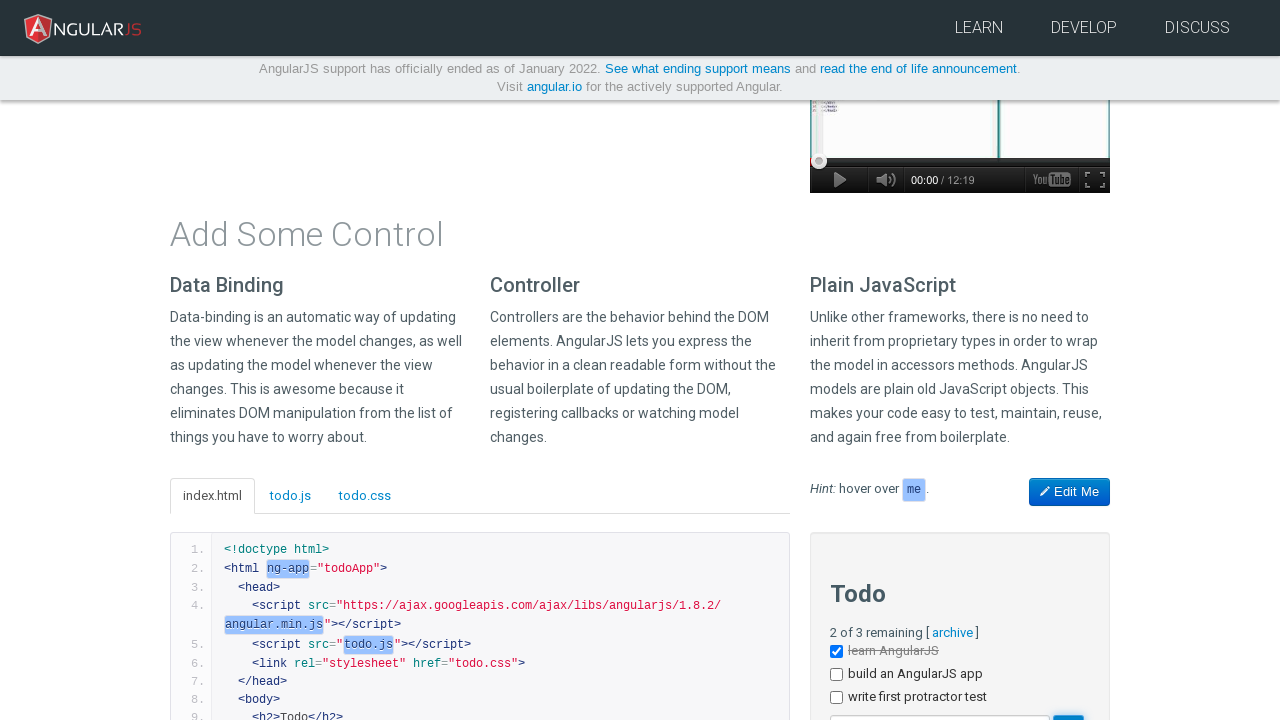

Verified the newly added todo item is present as the third item
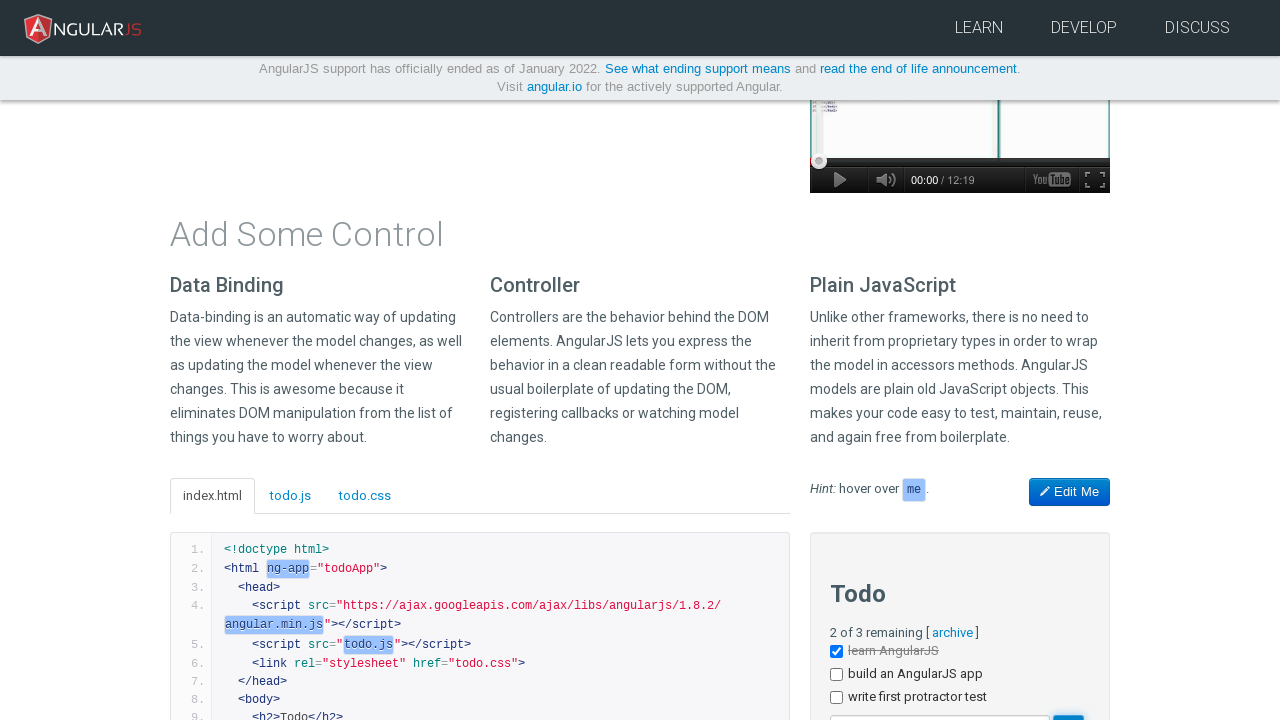

Clicked the checkbox on the newly added todo to mark it complete at (836, 698) on [ng-repeat='todo in todoList.todos']:nth-child(3) input[type='checkbox']
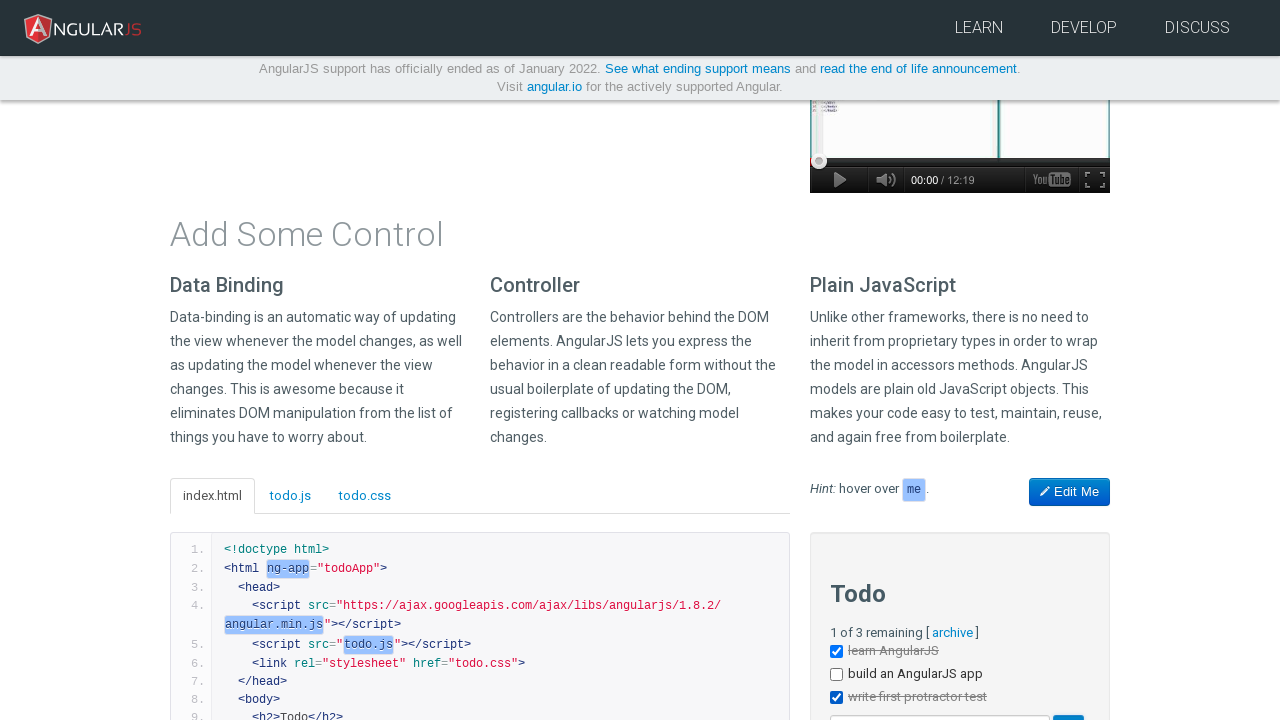

Verified that the todo has been marked as complete
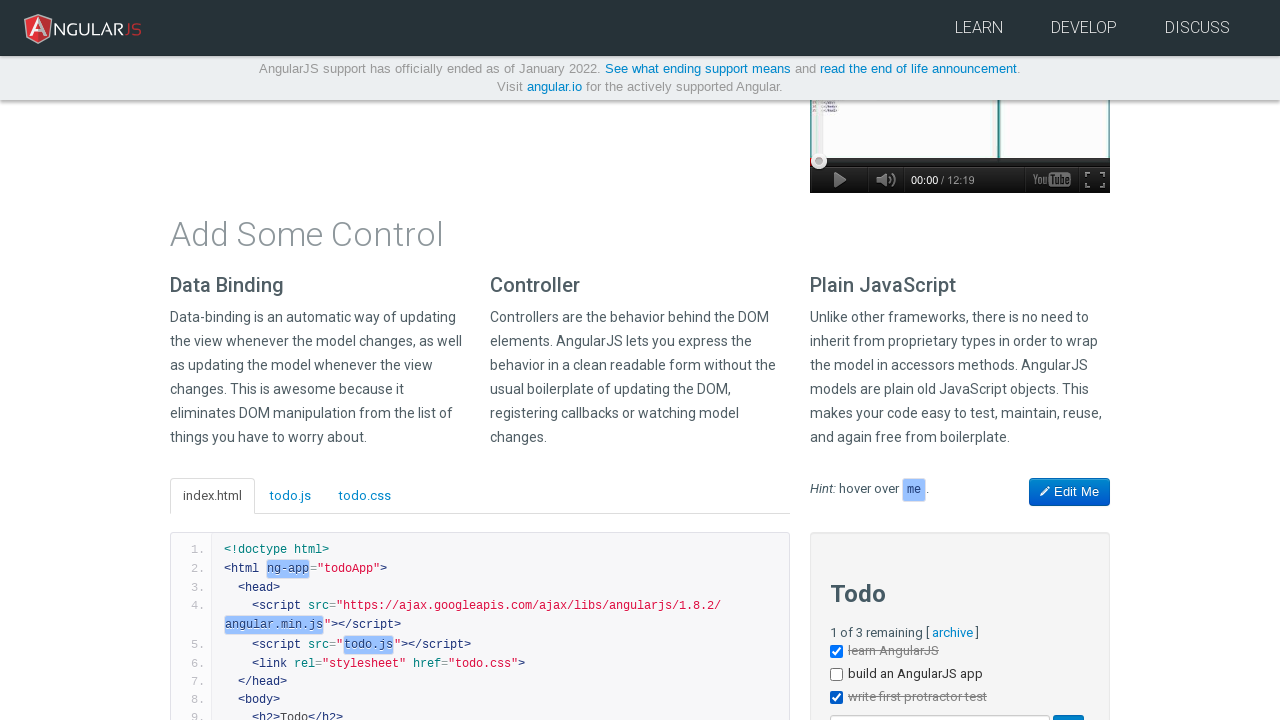

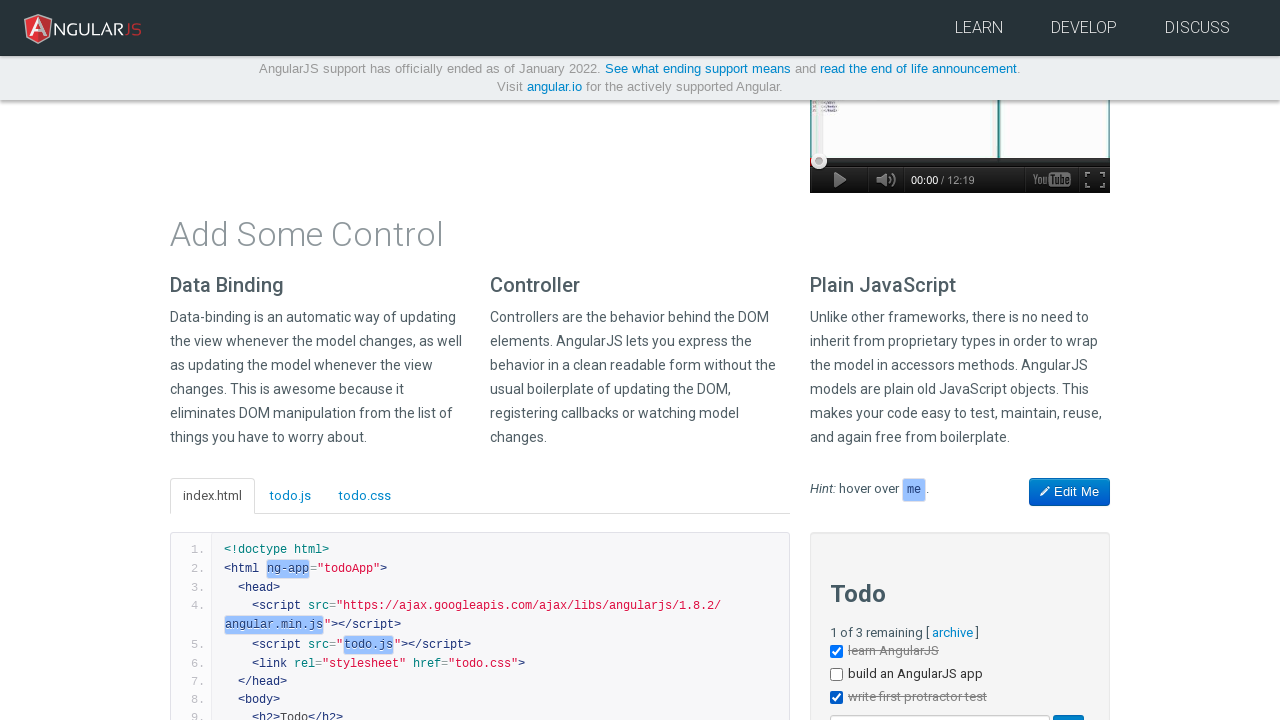